Tests video playback functionality on Jesus Film Project website by navigating to the watch page, clicking on a specific video ("Jesus Calms the Storm"), and verifying that video elements load properly on the video player page.

Starting URL: https://www.jesusfilm.org/watch

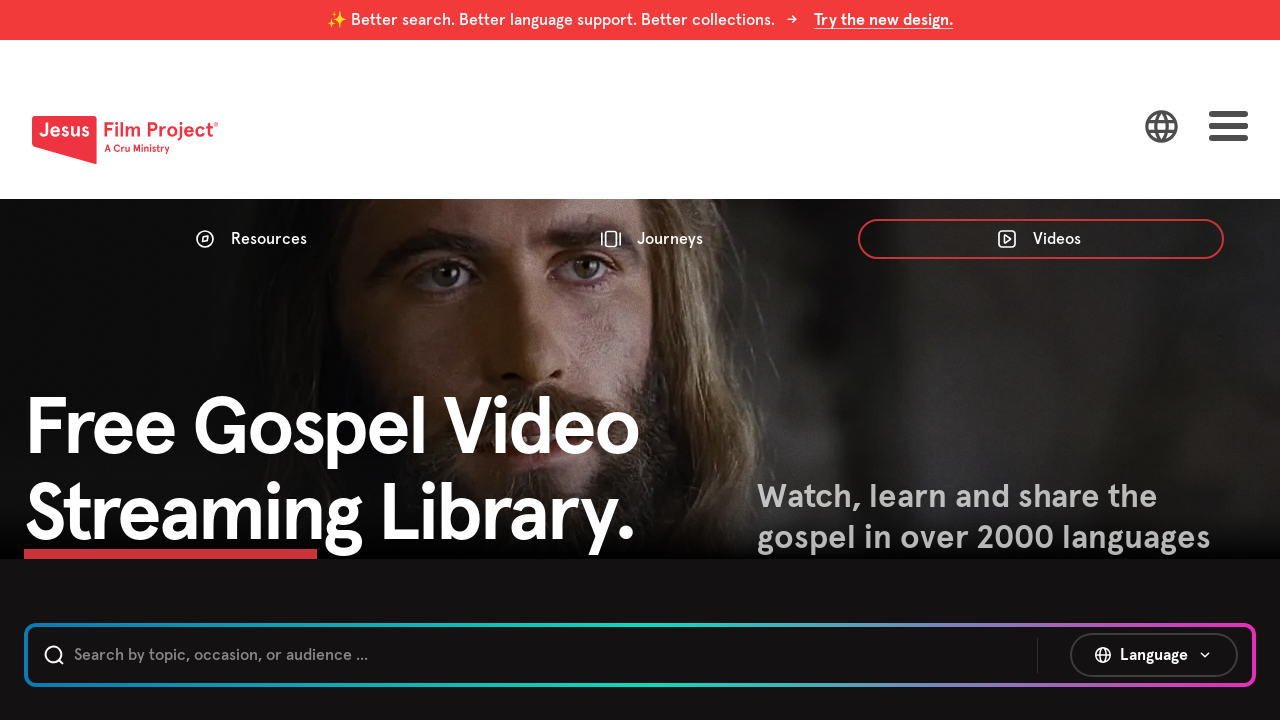

Page title confirmed to contain 'Watch' or 'Jesus Film'
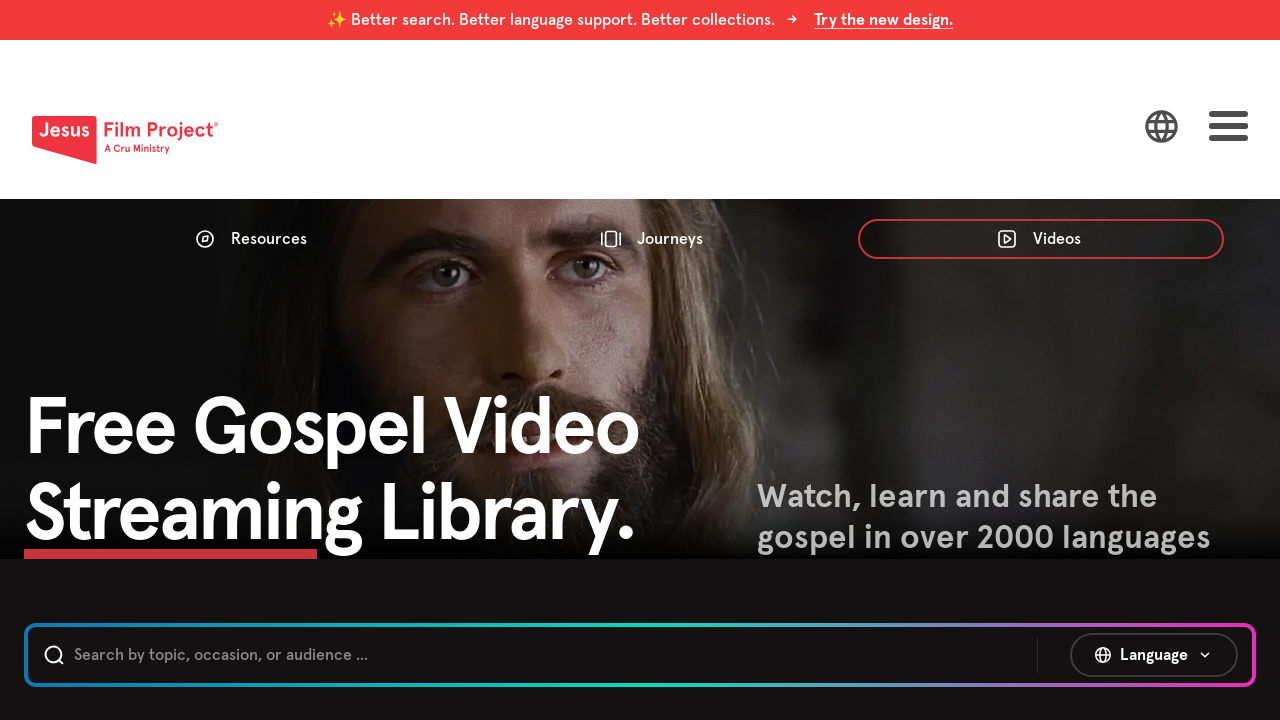

Video cards or buttons became visible on watch page
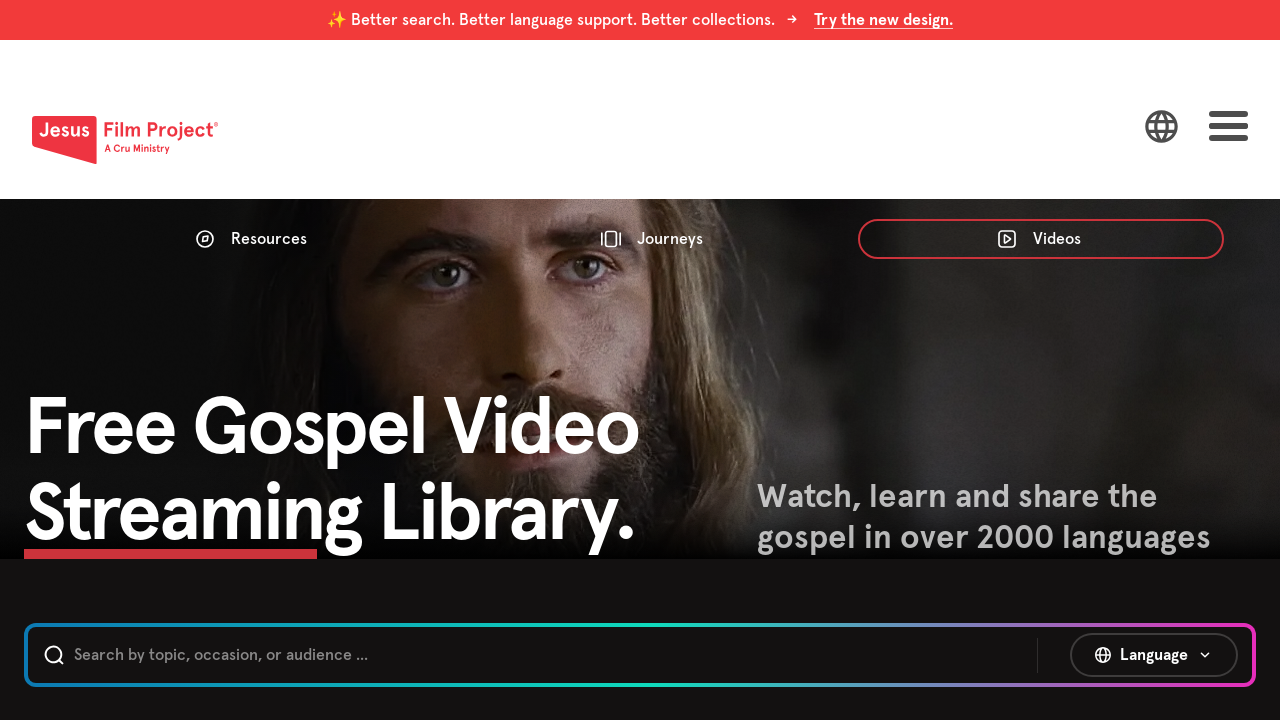

'Jesus Calms the Storm' video button is visible
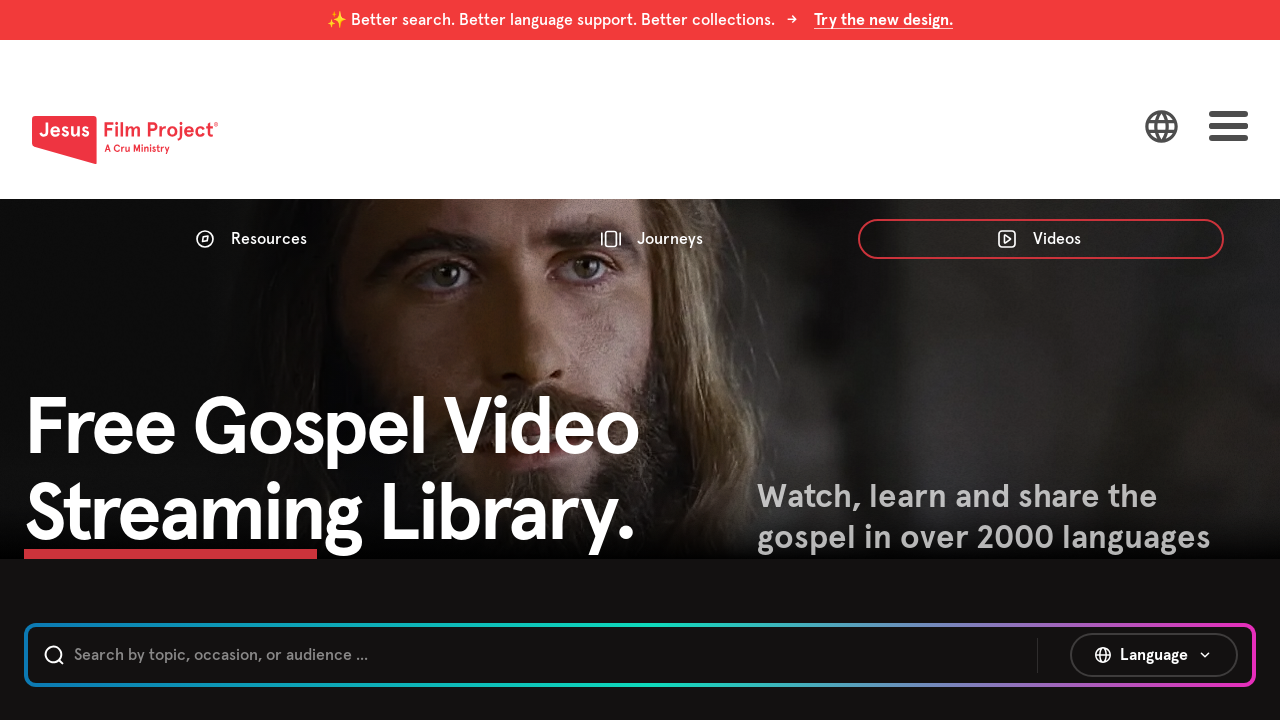

Clicked on 'Jesus Calms the Storm' video button at (796, 360) on internal:role=button[name="Jesus Calms the Storm Jesus Calms the Storm Chapter 1
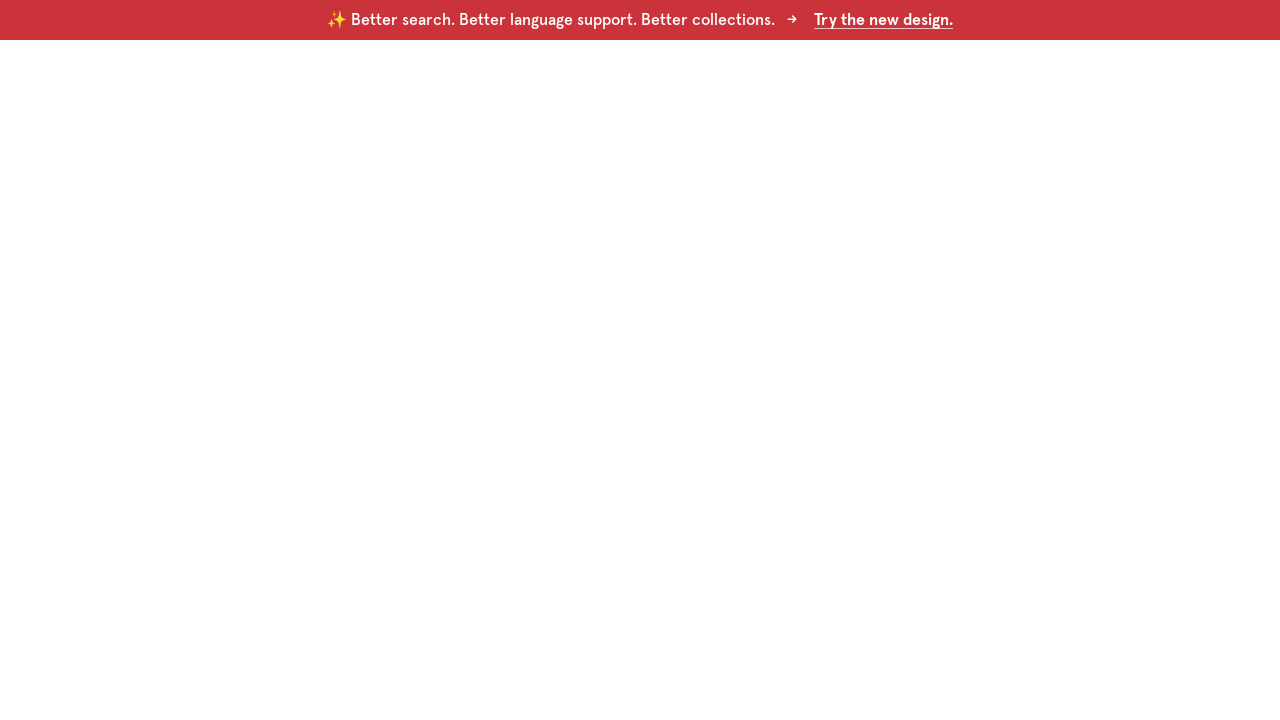

Navigated to video page (URL matches **/watch/**)
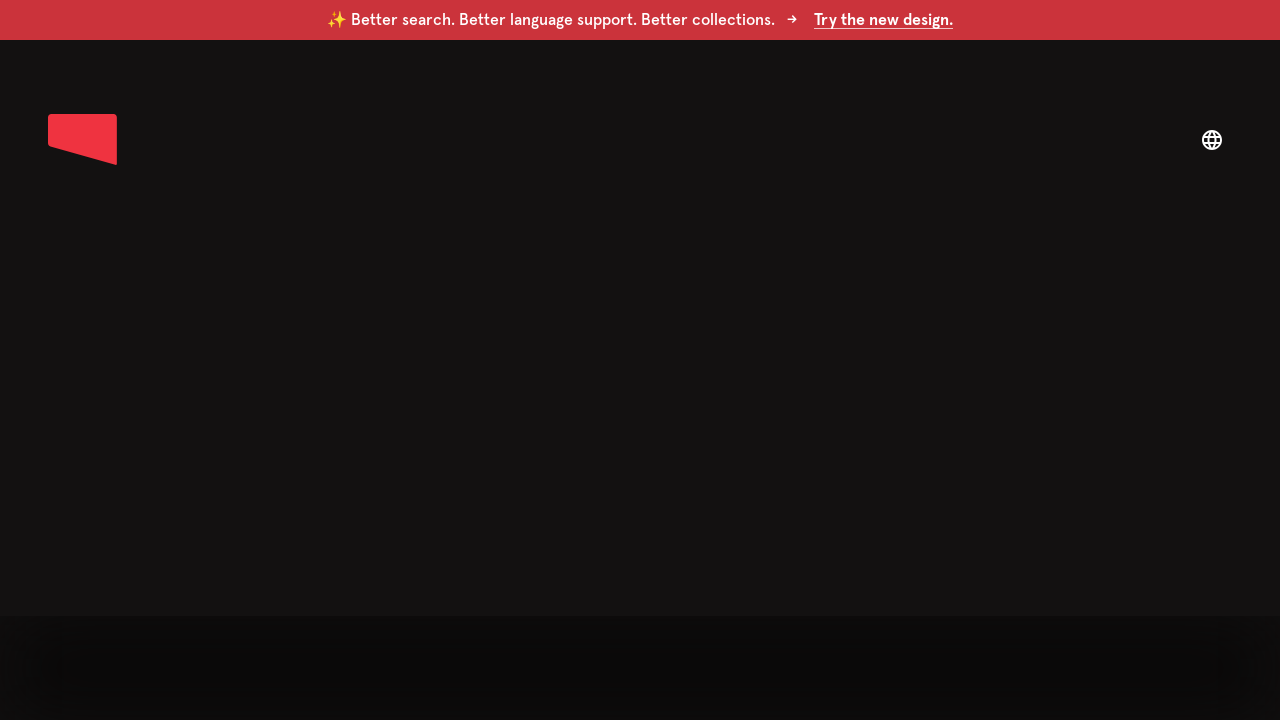

Video player elements loaded on the page
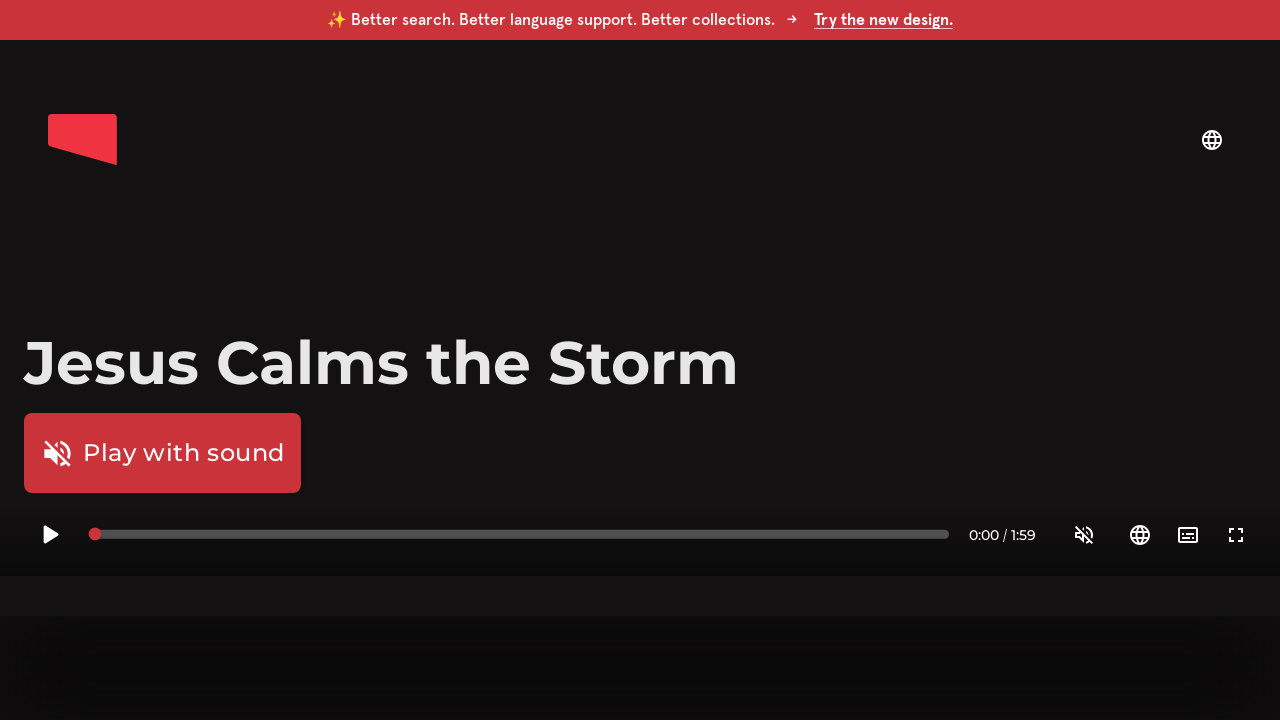

Verified that at least one video element exists in the DOM
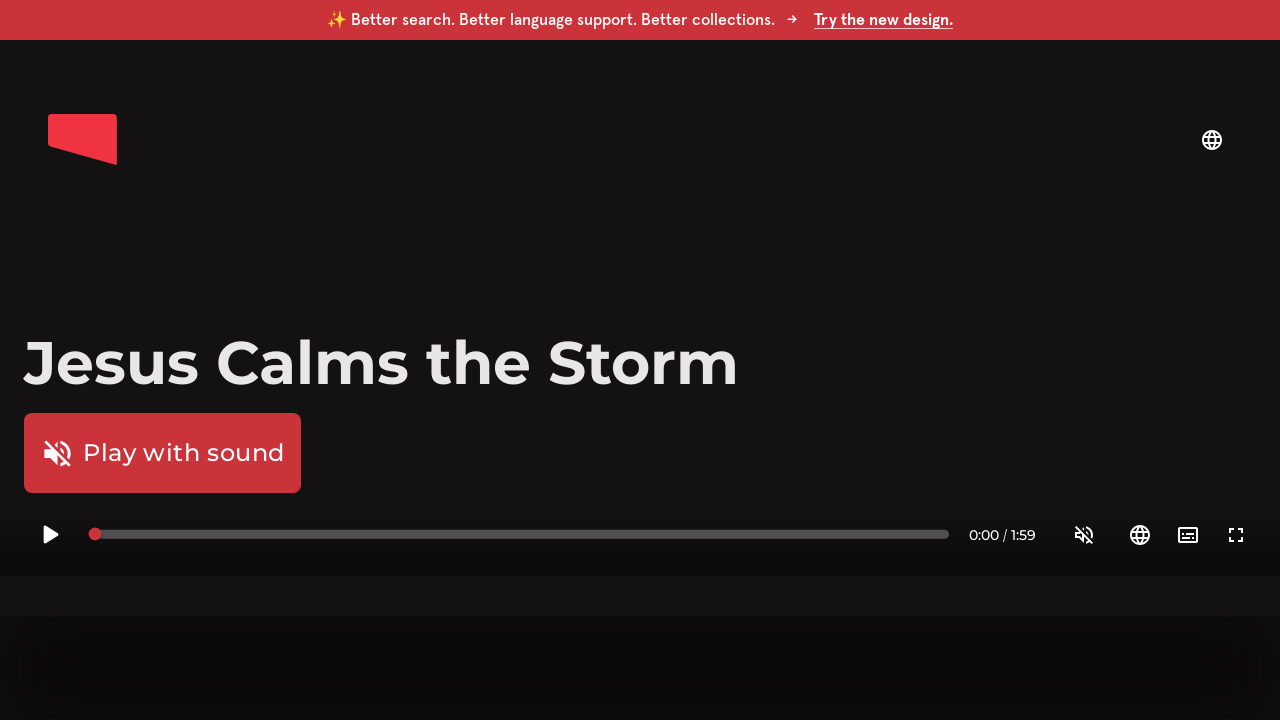

Assertion passed: video elements are present on the video player page
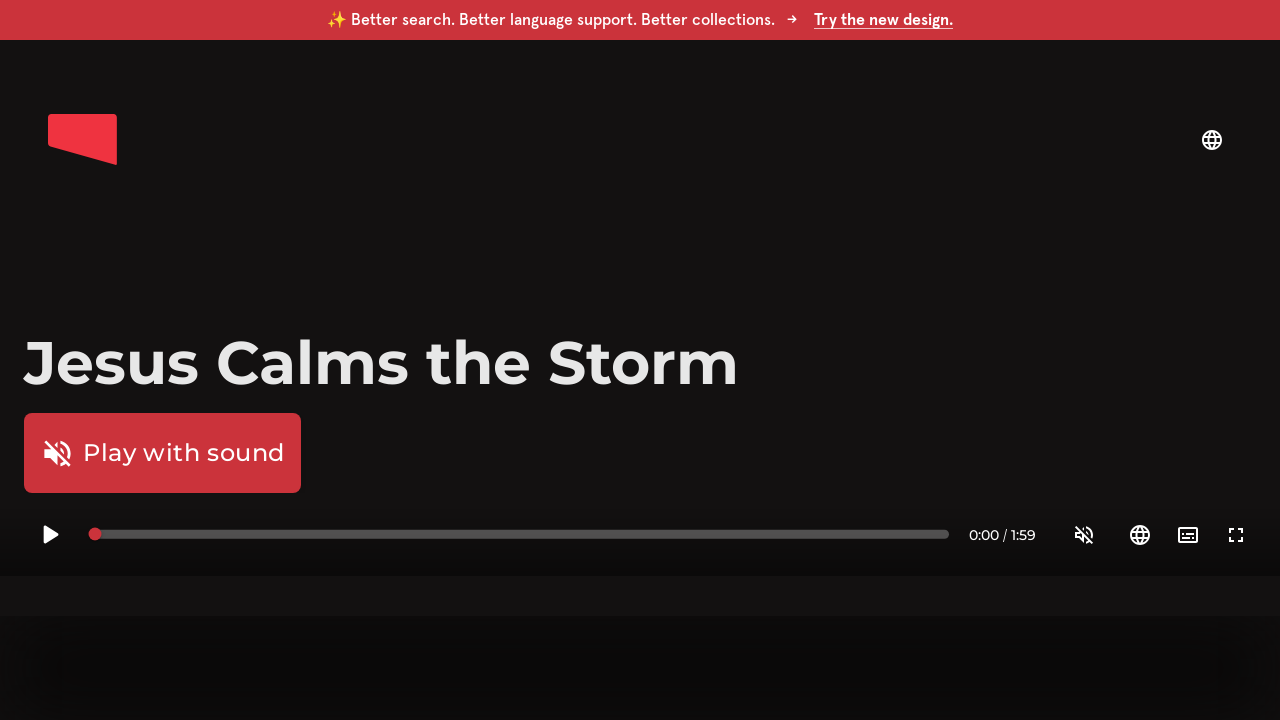

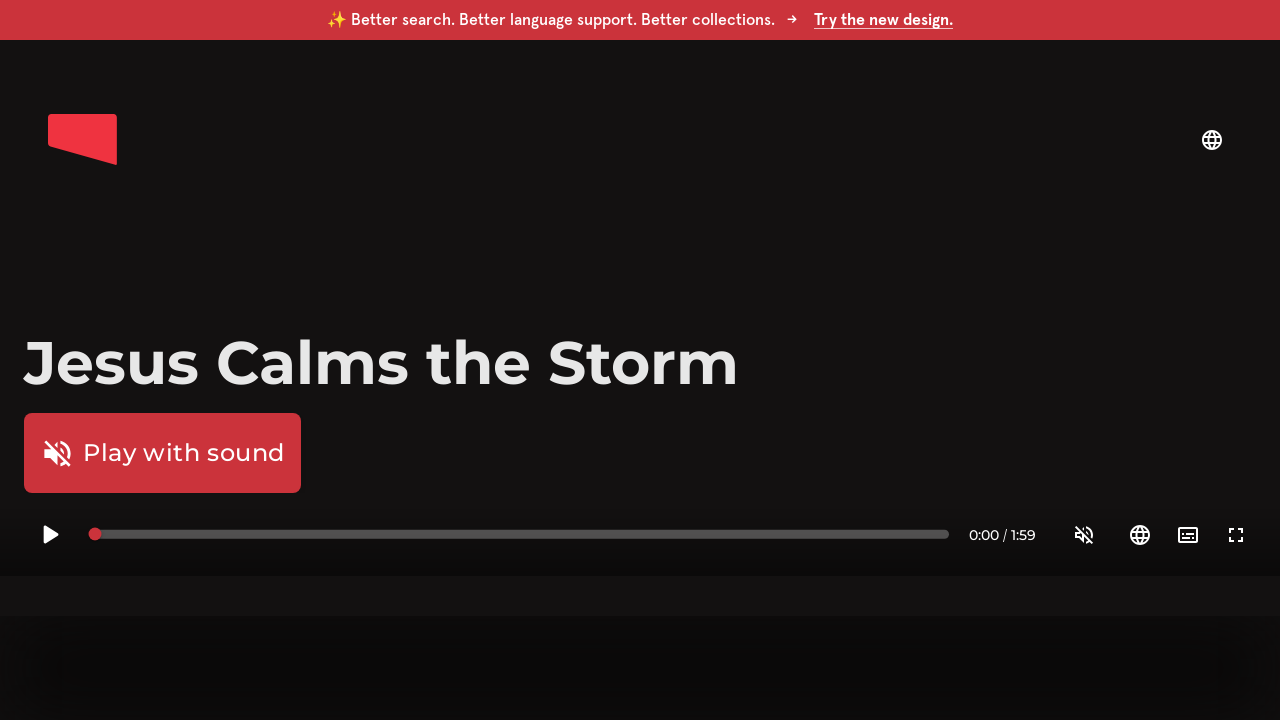